Tests the Checkly homepage in three different viewport sizes (large, middle, small)

Starting URL: https://www.checklyhq.com/

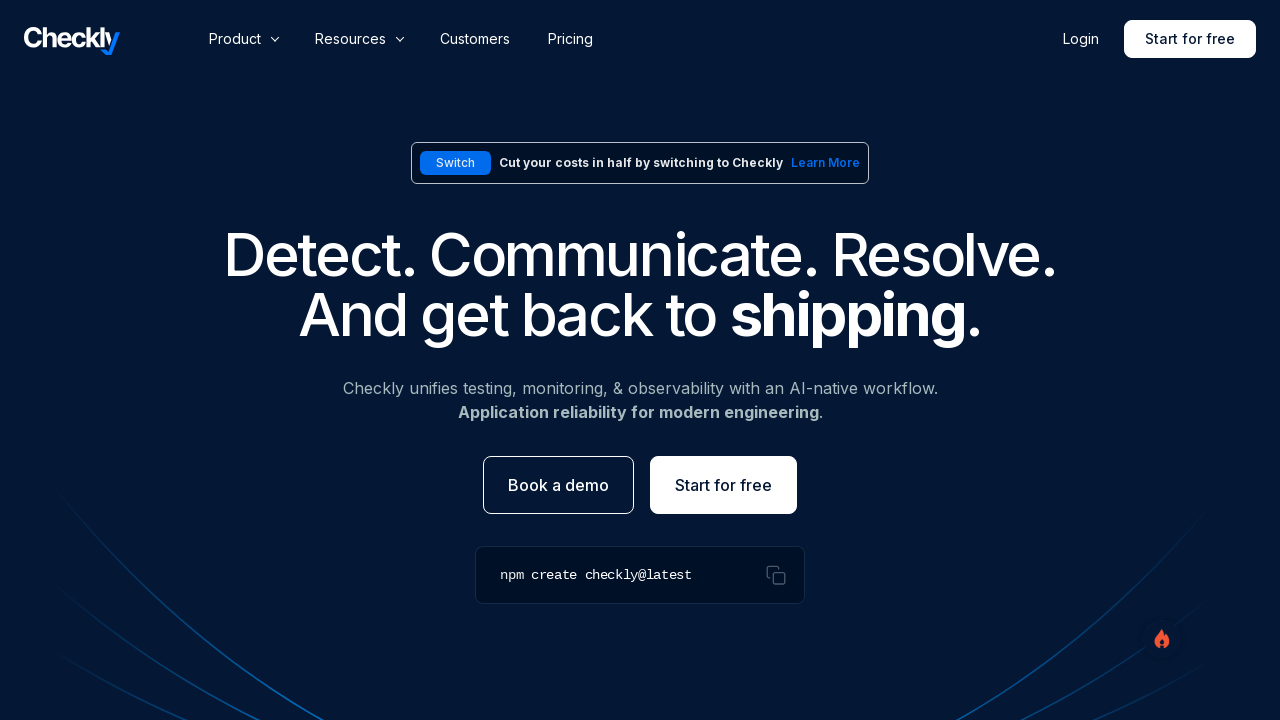

Set viewport size to large (1920x1080)
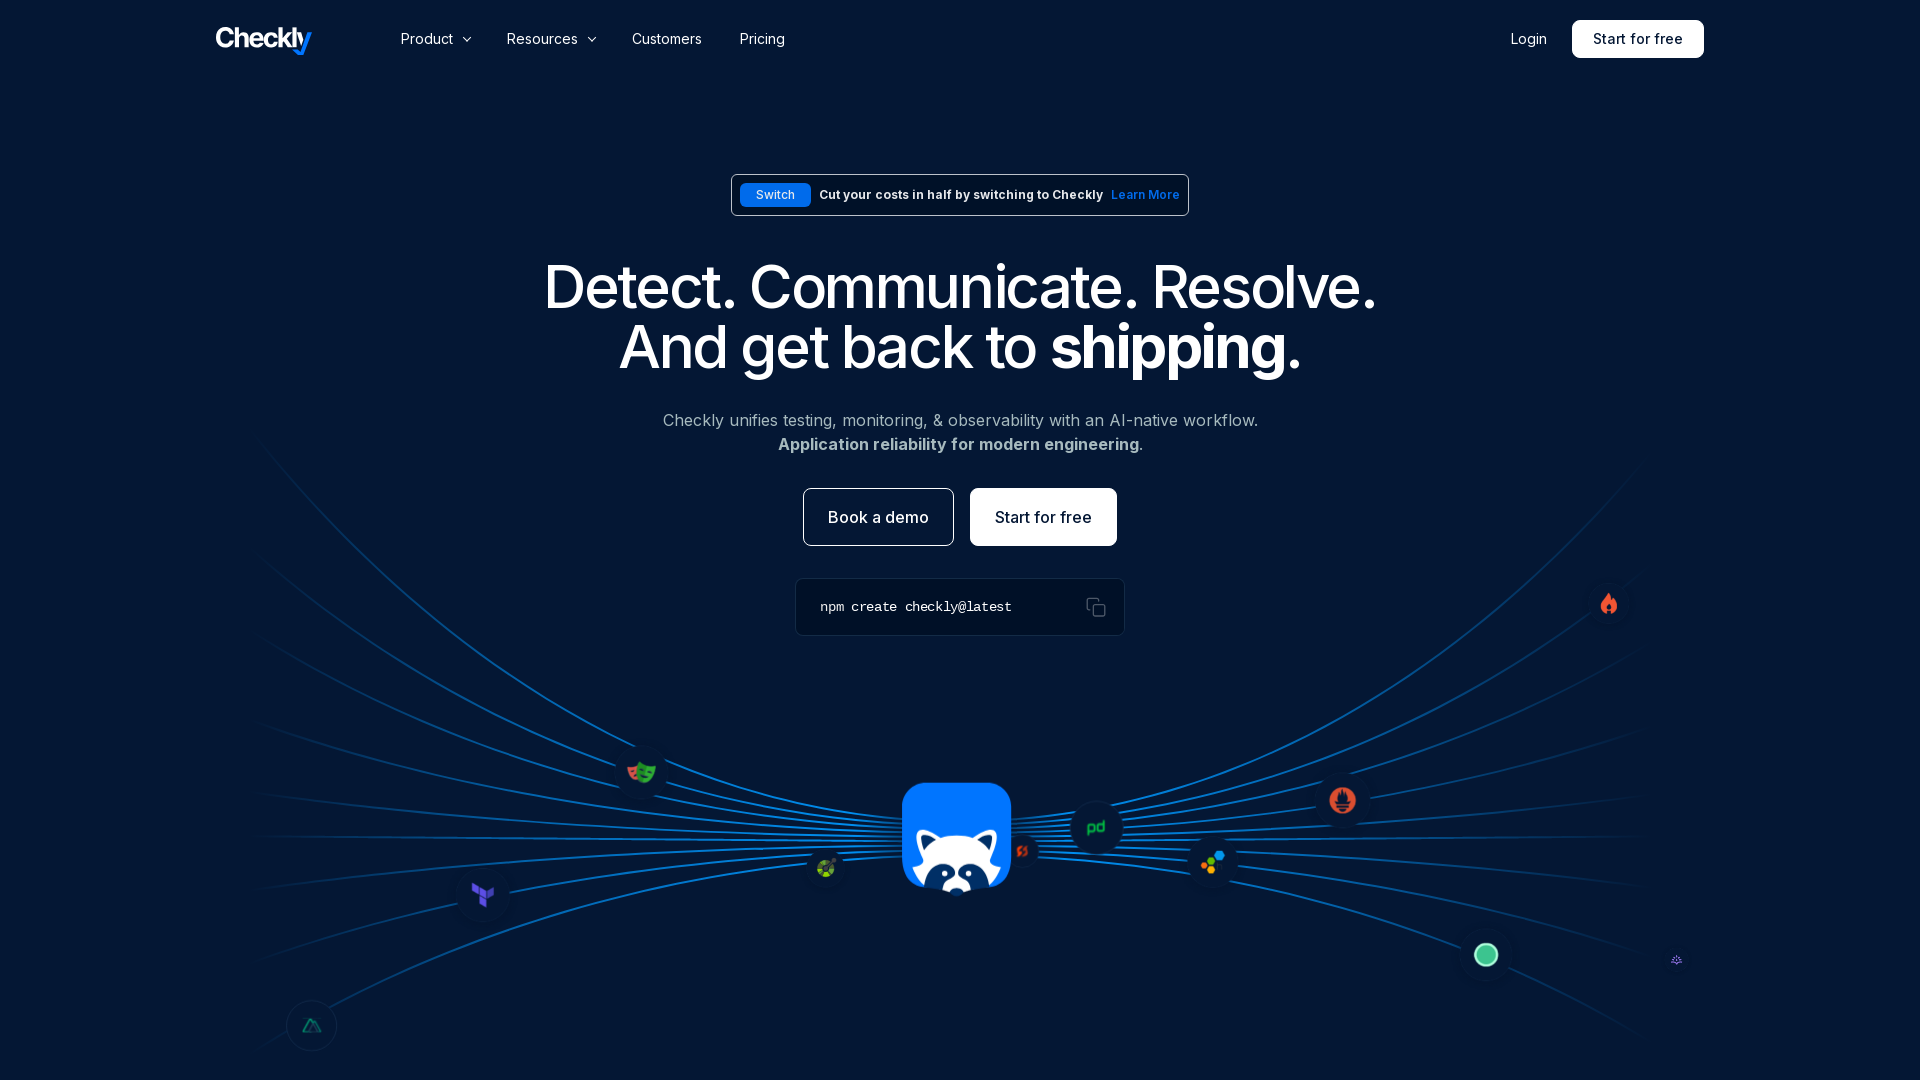

Reloaded page for large viewport
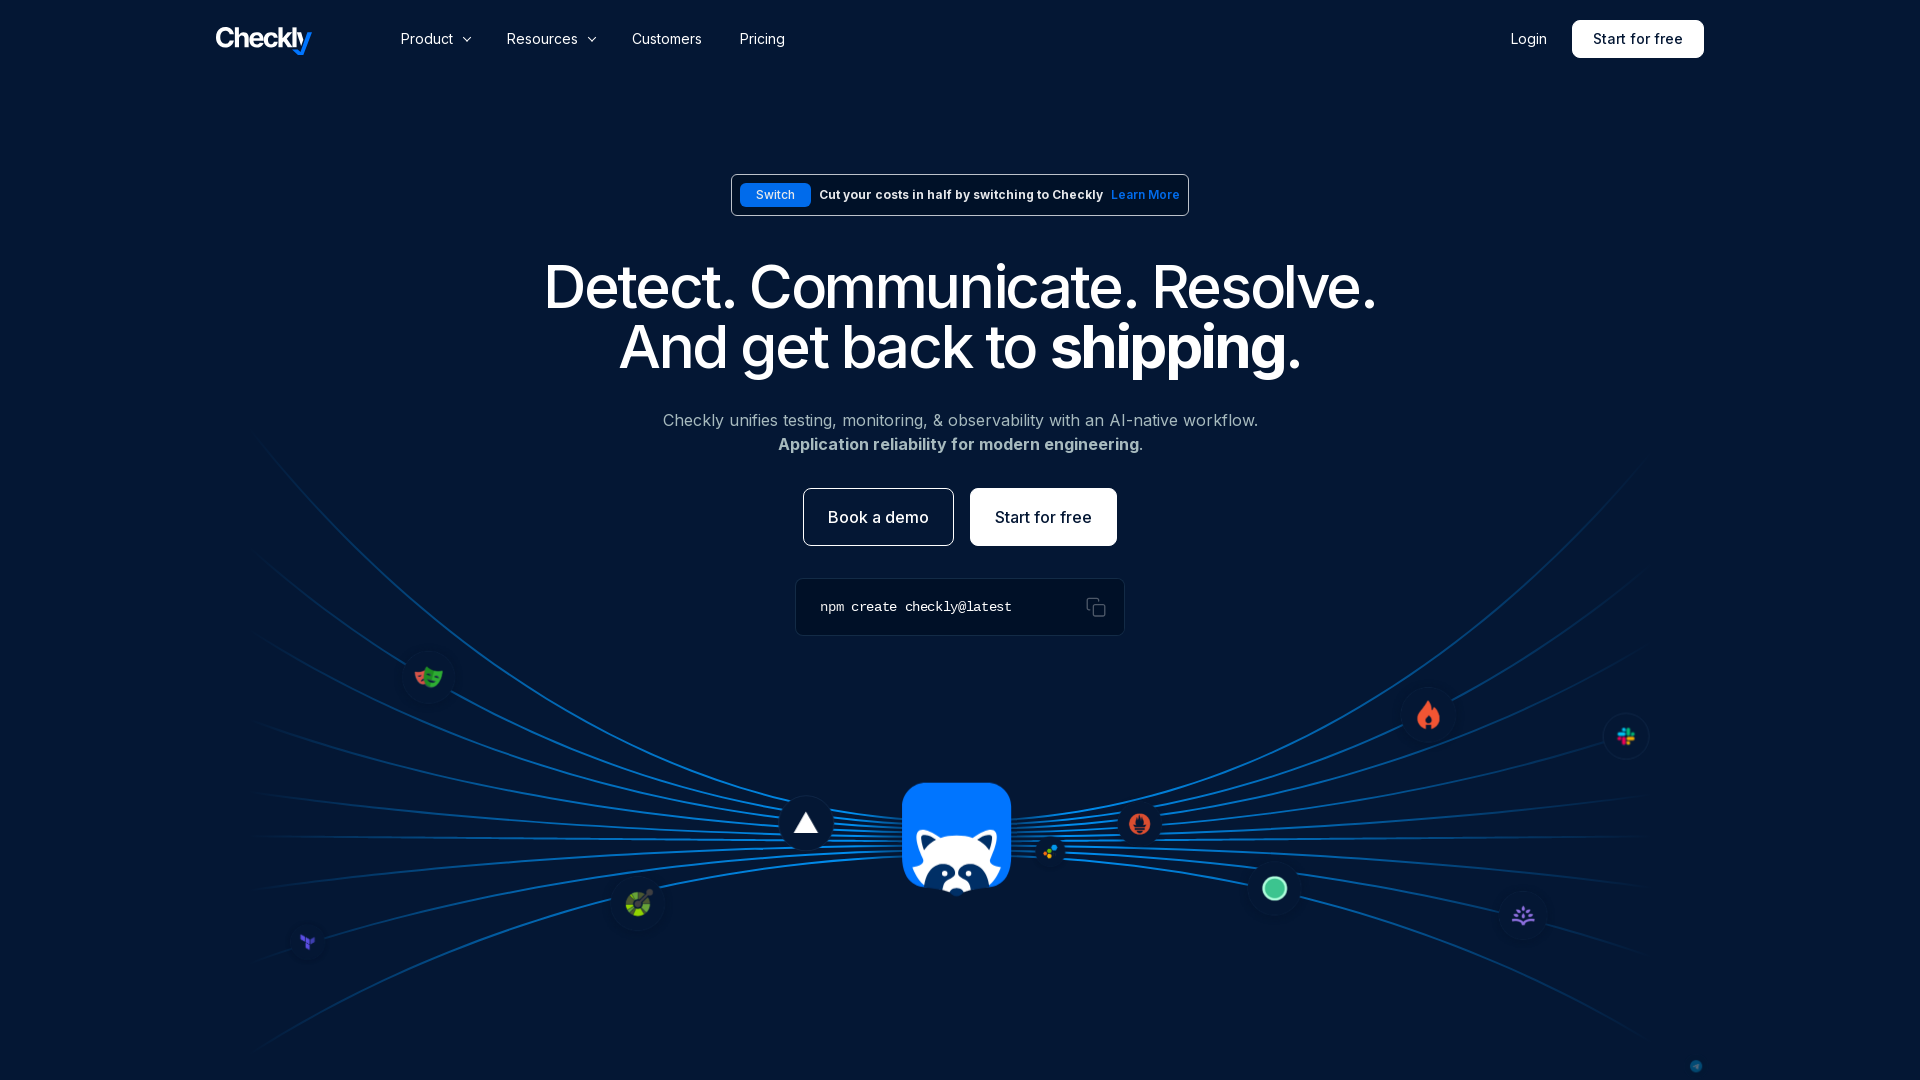

Page loaded in large viewport (domcontentloaded)
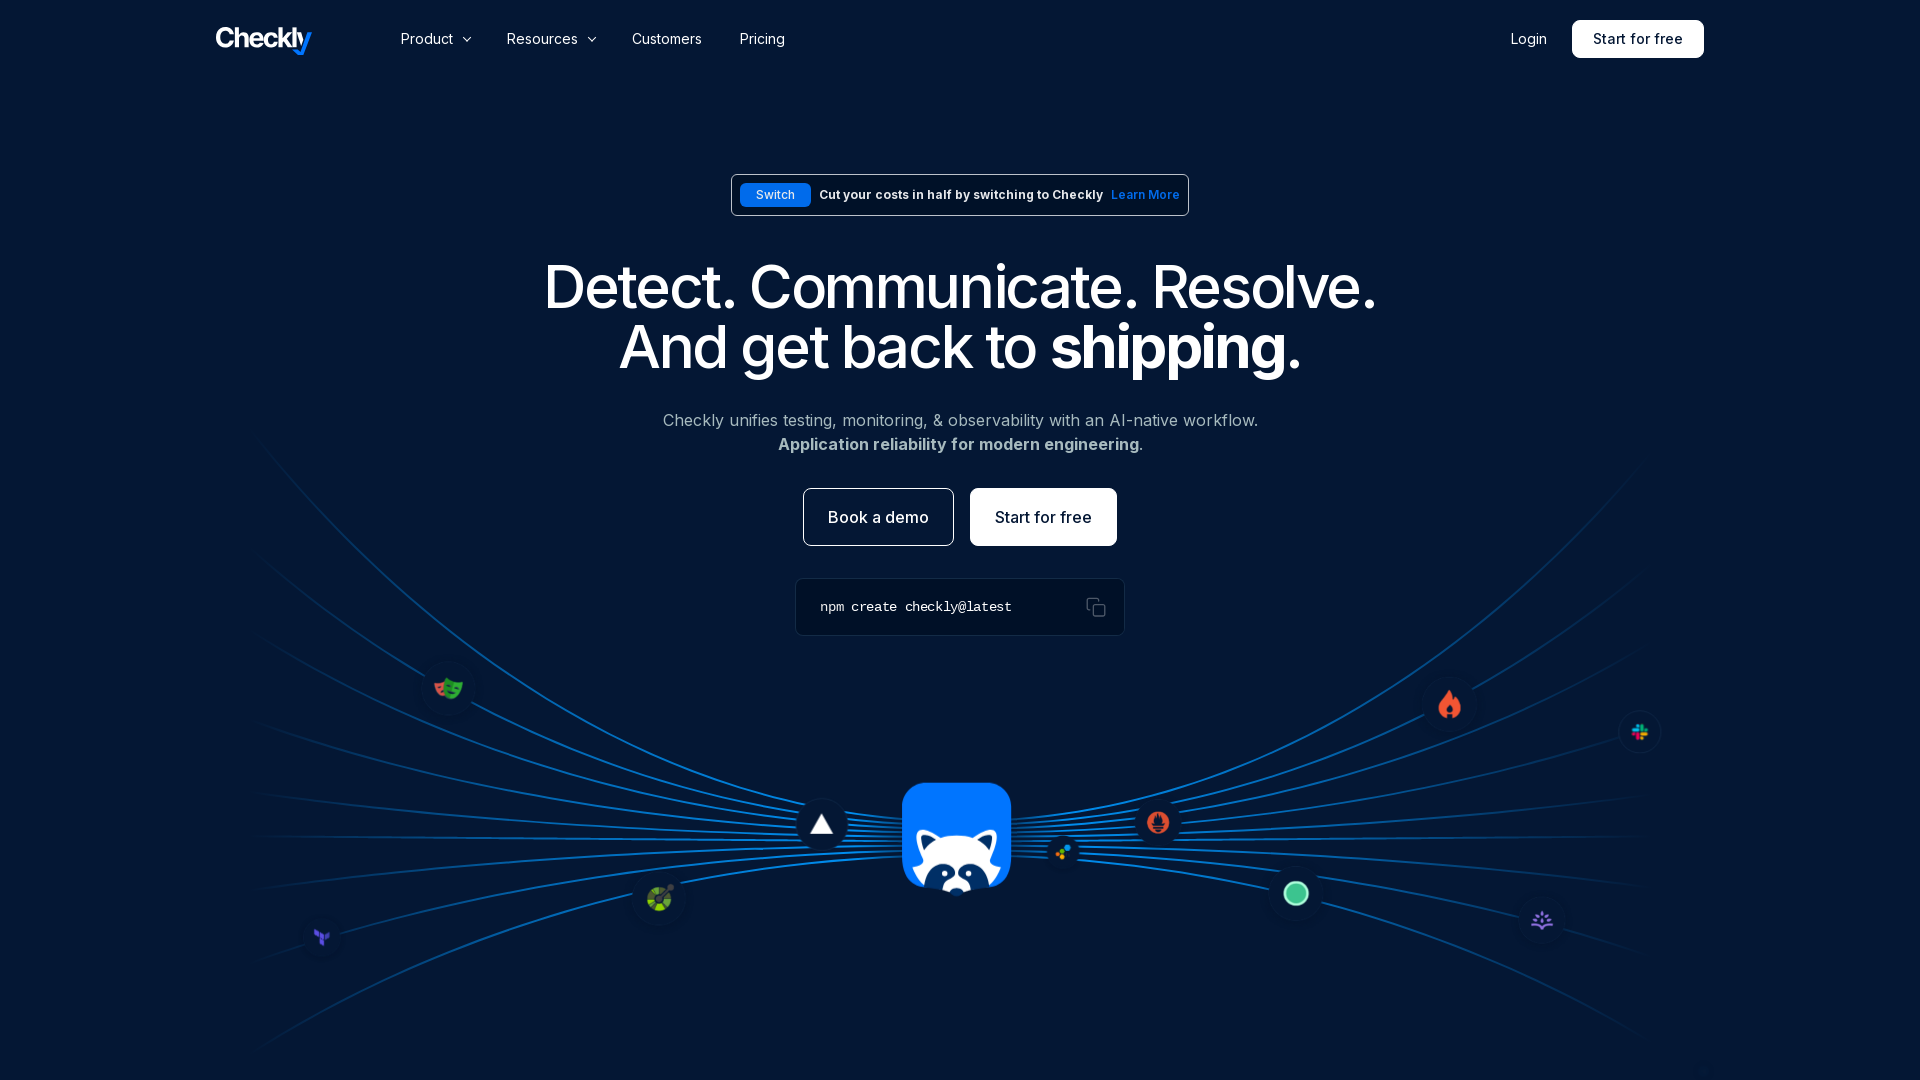

Set viewport size to middle (1000x800)
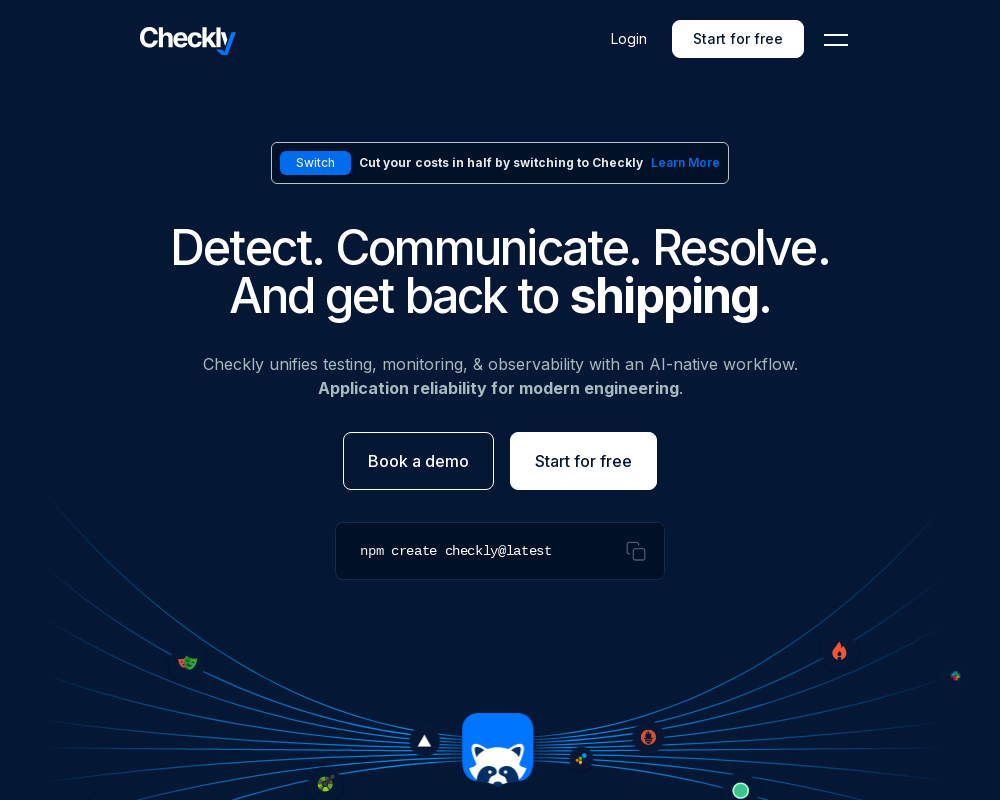

Reloaded page for middle viewport
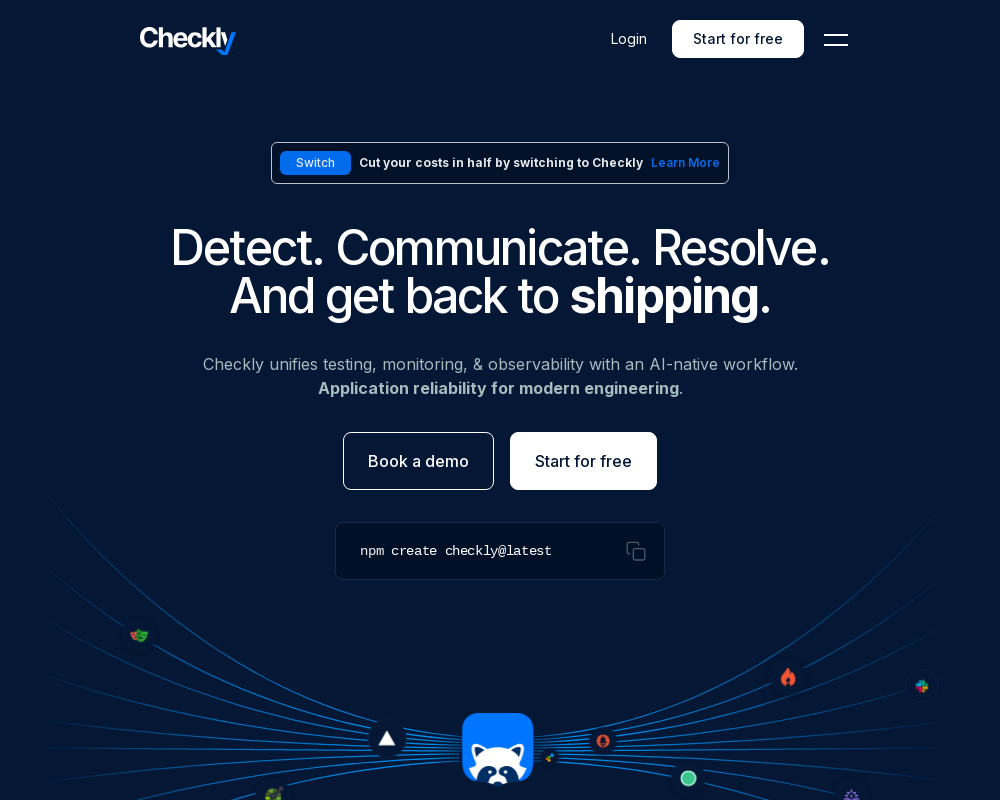

Page loaded in middle viewport (domcontentloaded)
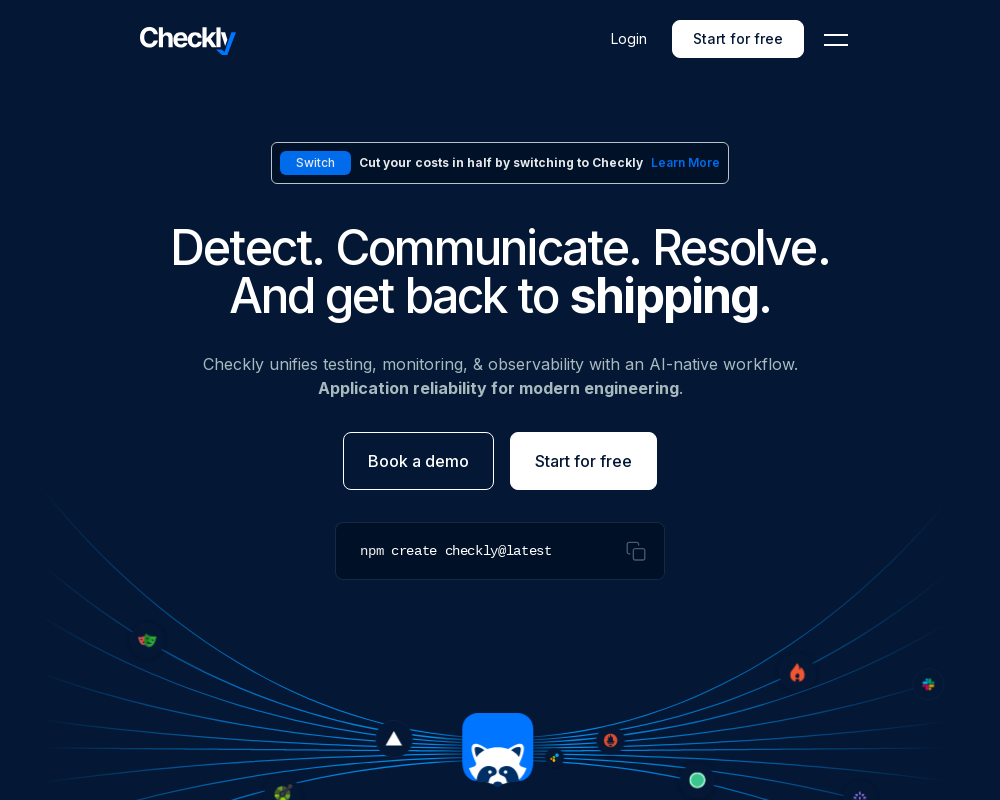

Set viewport size to small (600x800)
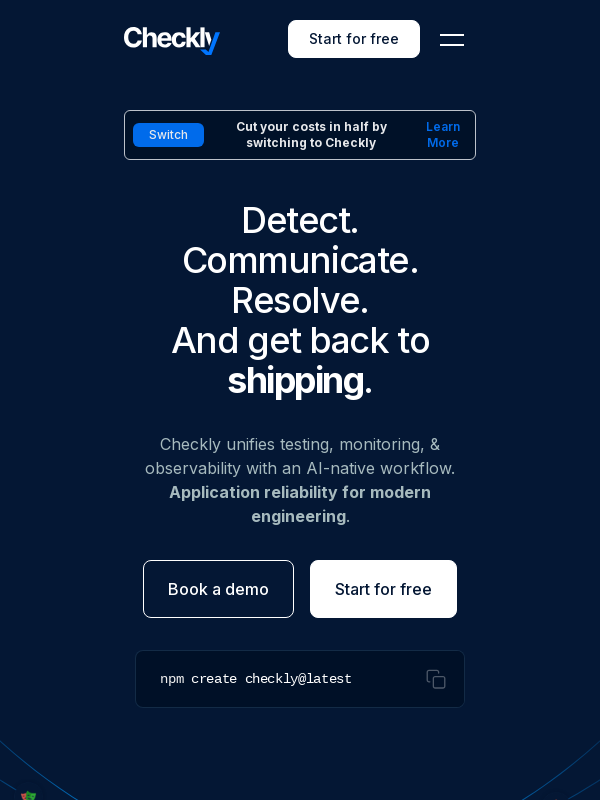

Reloaded page for small viewport
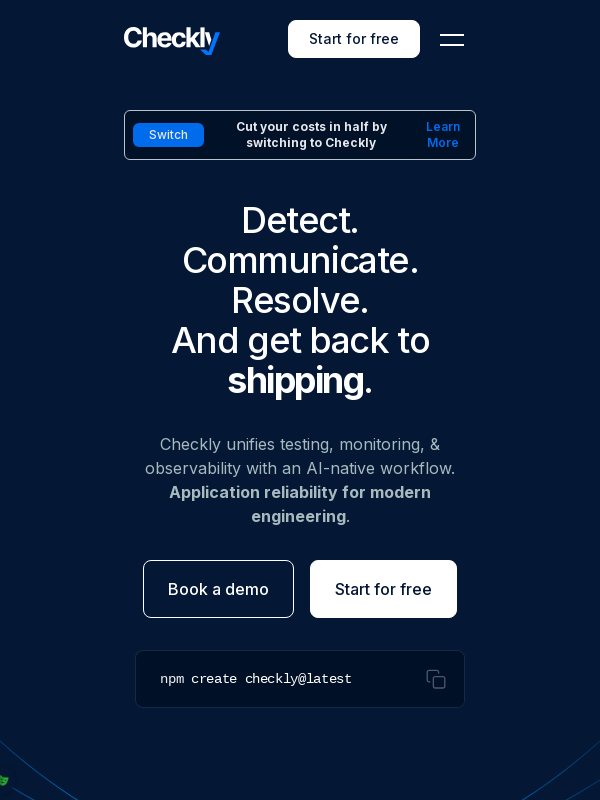

Page loaded in small viewport (domcontentloaded)
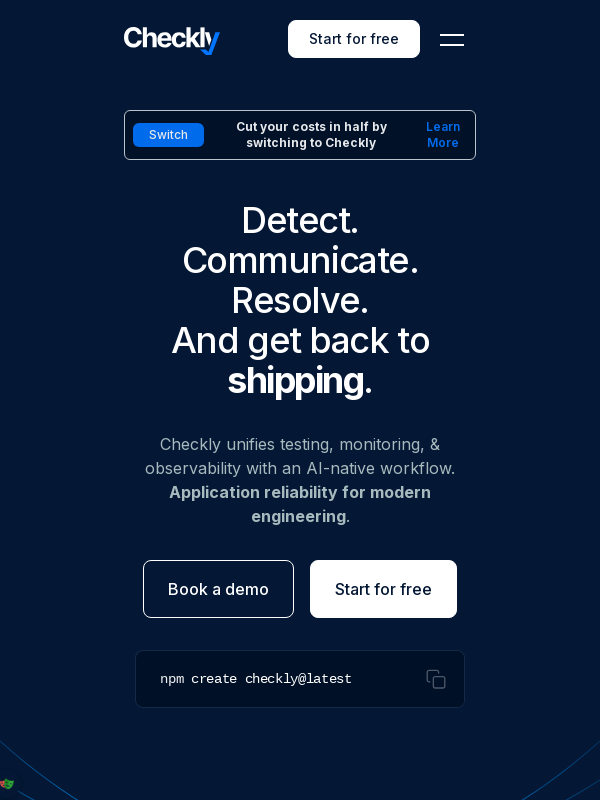

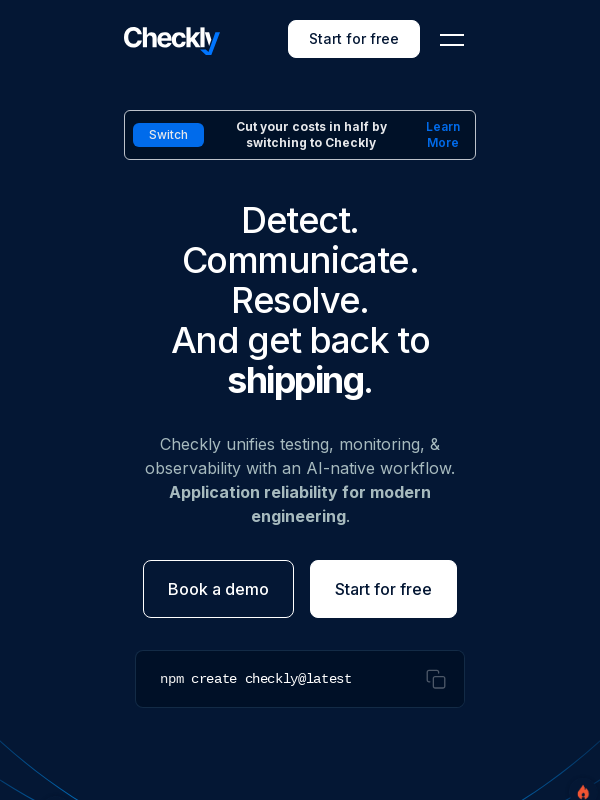